Tests that entered text is trimmed when saving edits

Starting URL: https://demo.playwright.dev/todomvc

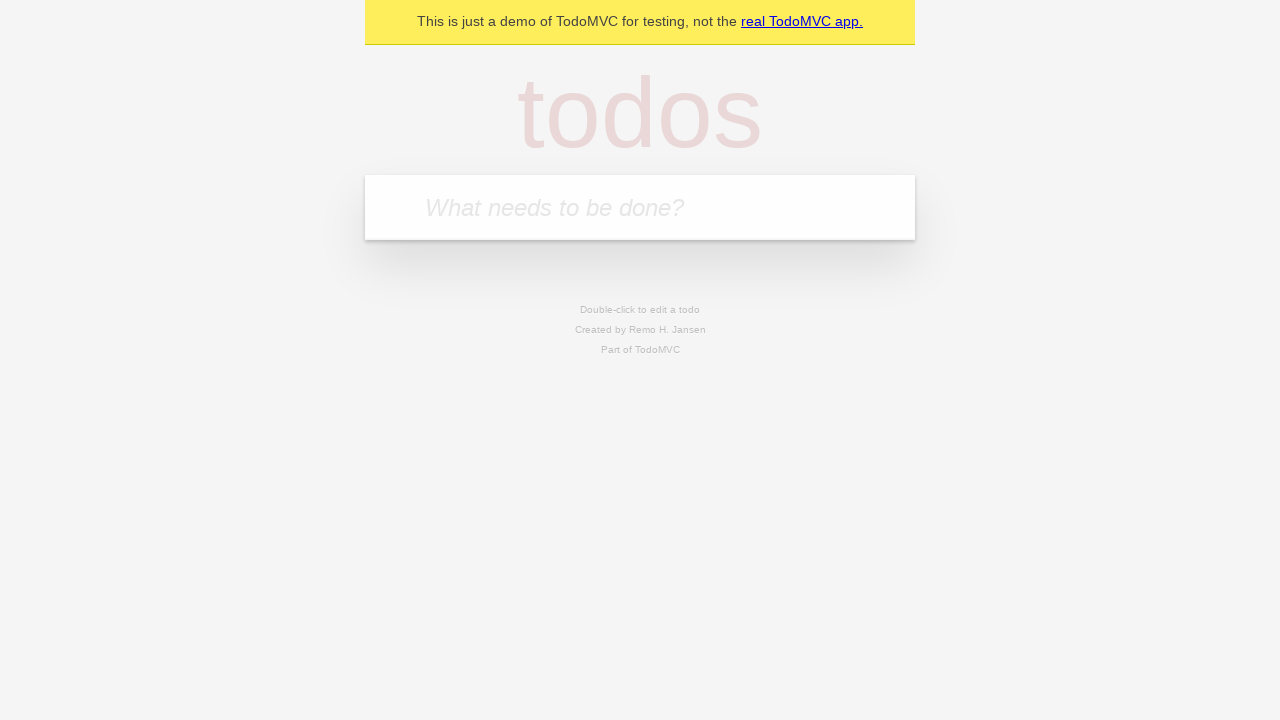

Filled todo input with 'buy some cheese' on internal:attr=[placeholder="What needs to be done?"i]
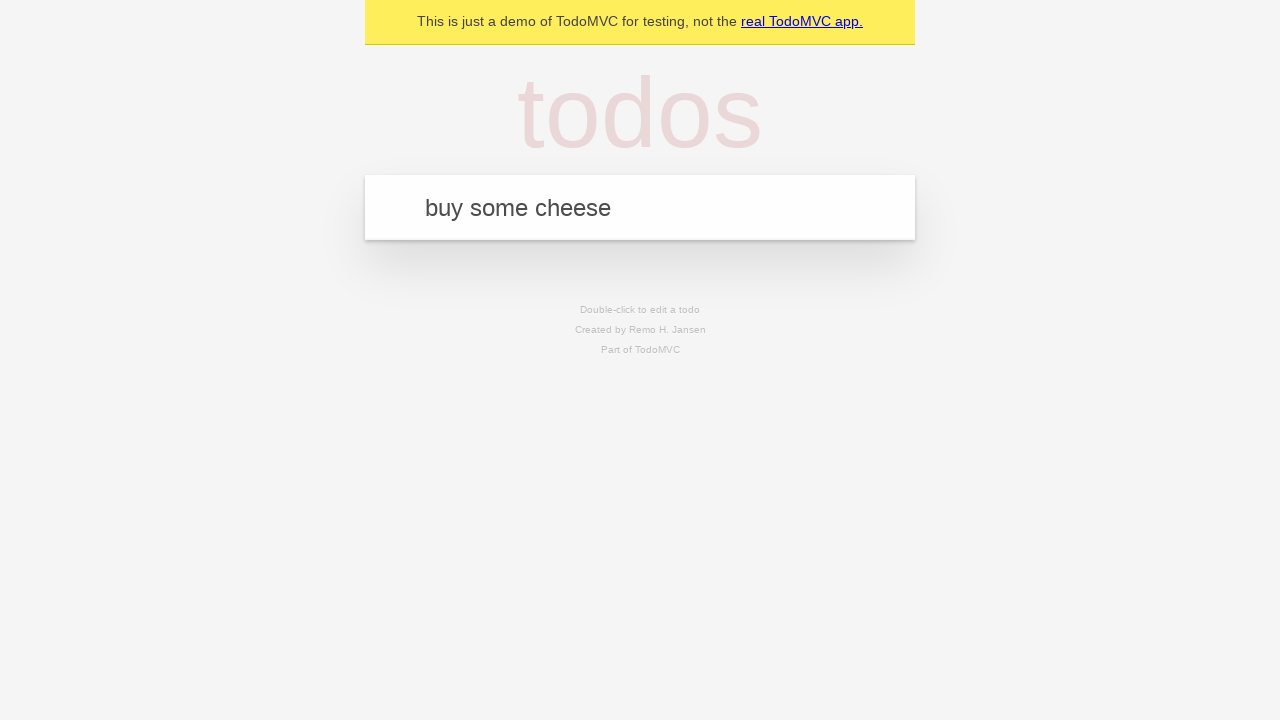

Pressed Enter to create todo 'buy some cheese' on internal:attr=[placeholder="What needs to be done?"i]
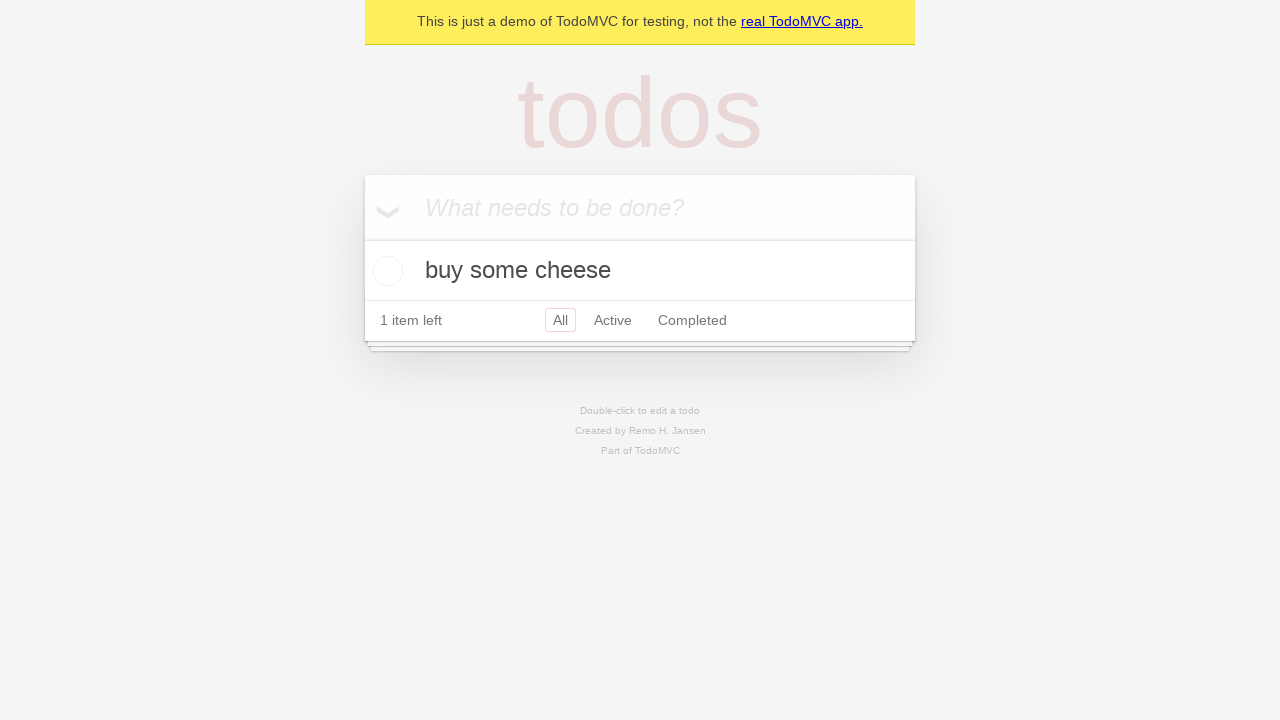

Filled todo input with 'feed the cat' on internal:attr=[placeholder="What needs to be done?"i]
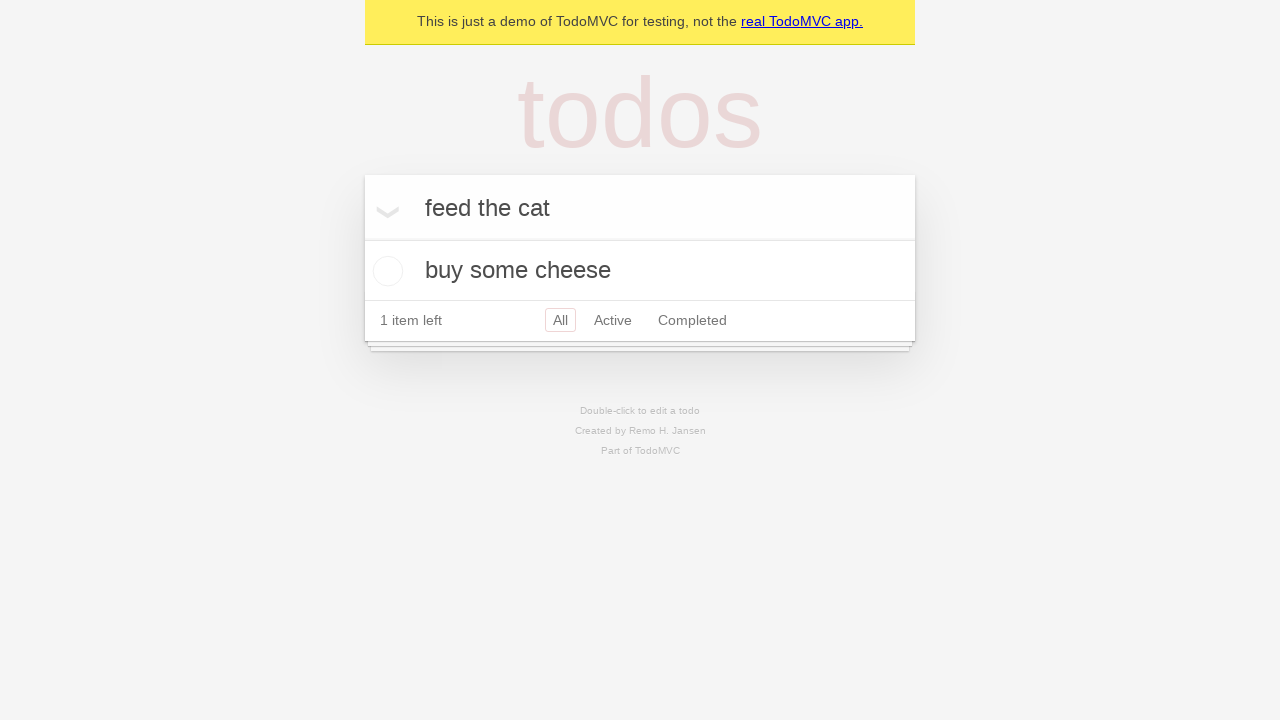

Pressed Enter to create todo 'feed the cat' on internal:attr=[placeholder="What needs to be done?"i]
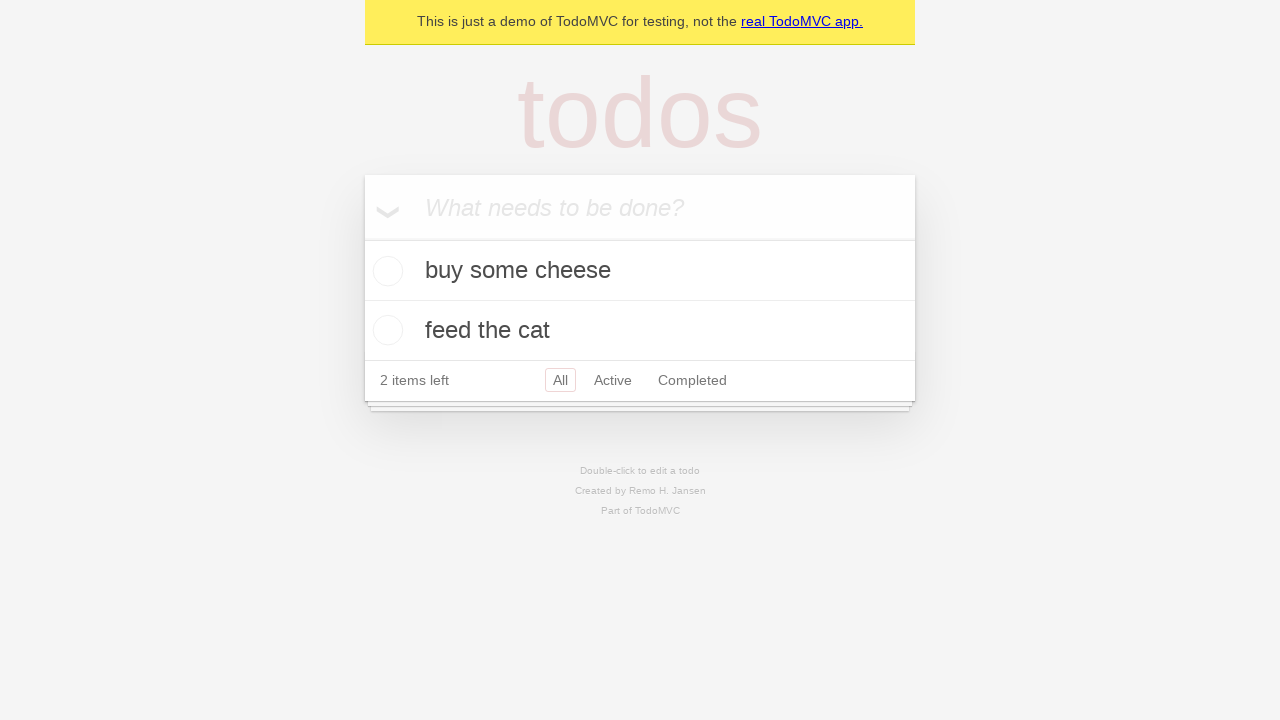

Filled todo input with 'book a doctors appointment' on internal:attr=[placeholder="What needs to be done?"i]
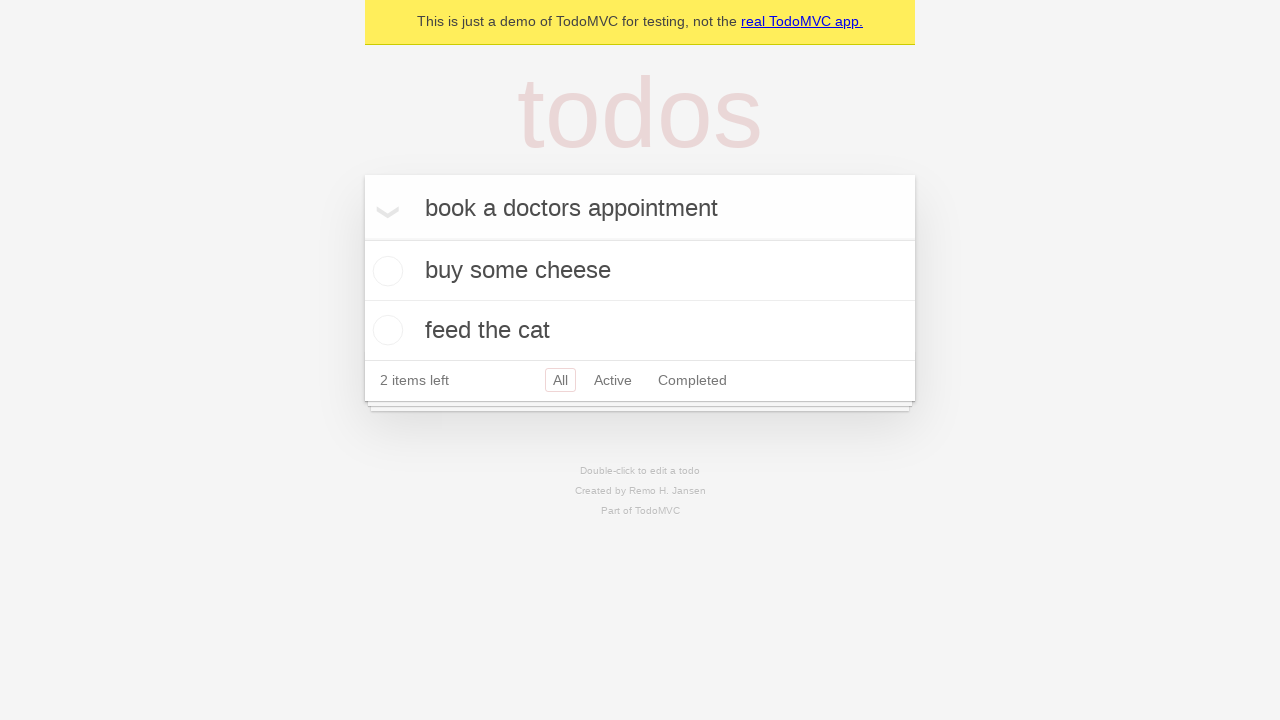

Pressed Enter to create todo 'book a doctors appointment' on internal:attr=[placeholder="What needs to be done?"i]
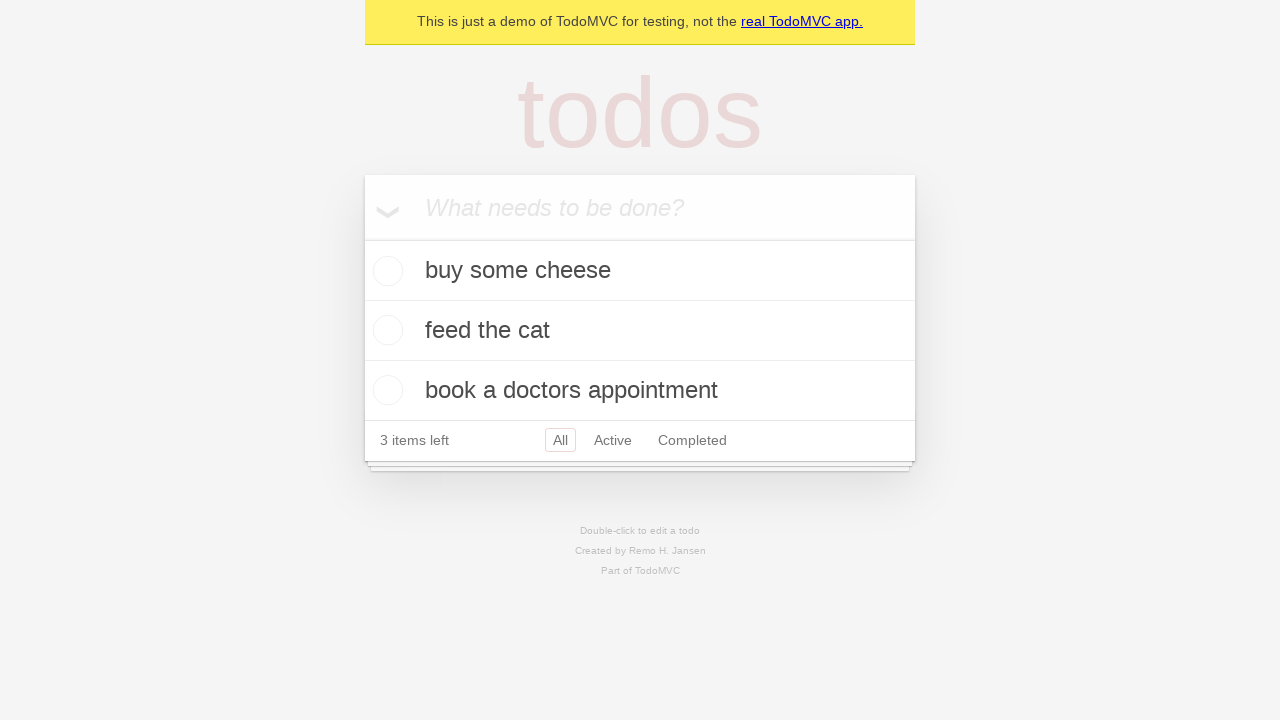

Waited for all 3 todo items to be created
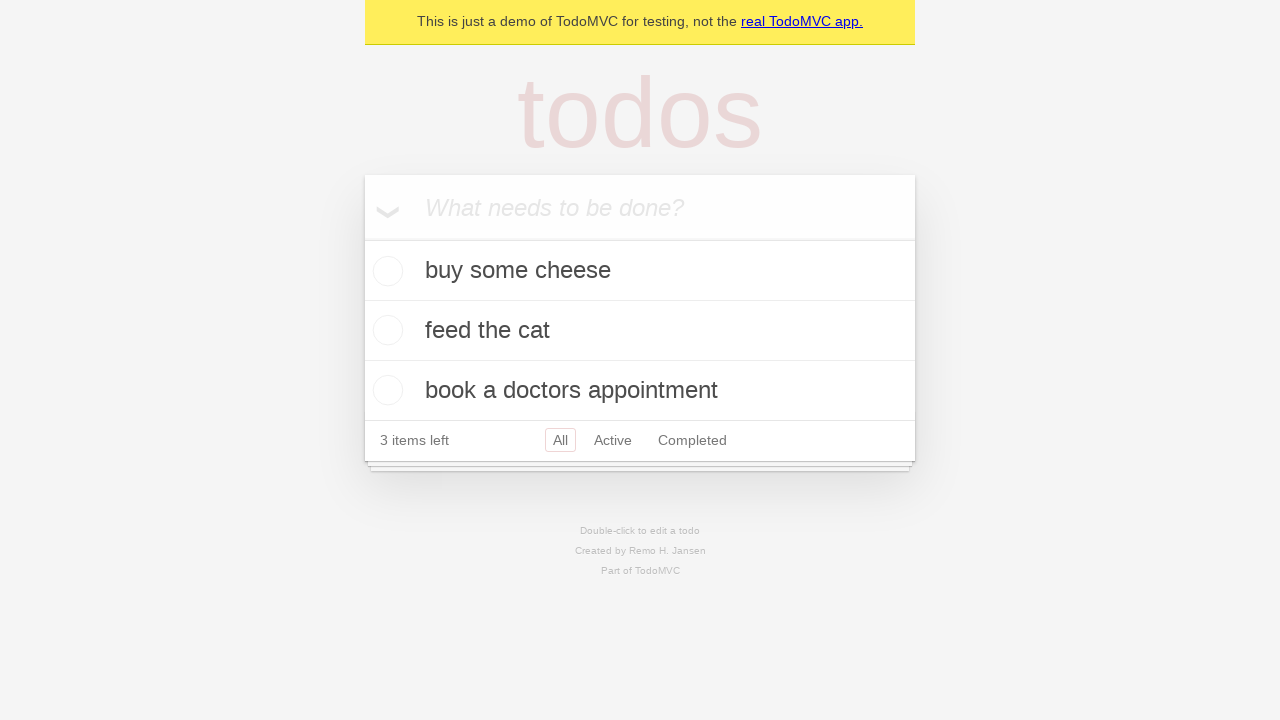

Double-clicked second todo item to enter edit mode at (640, 331) on internal:testid=[data-testid="todo-item"s] >> nth=1
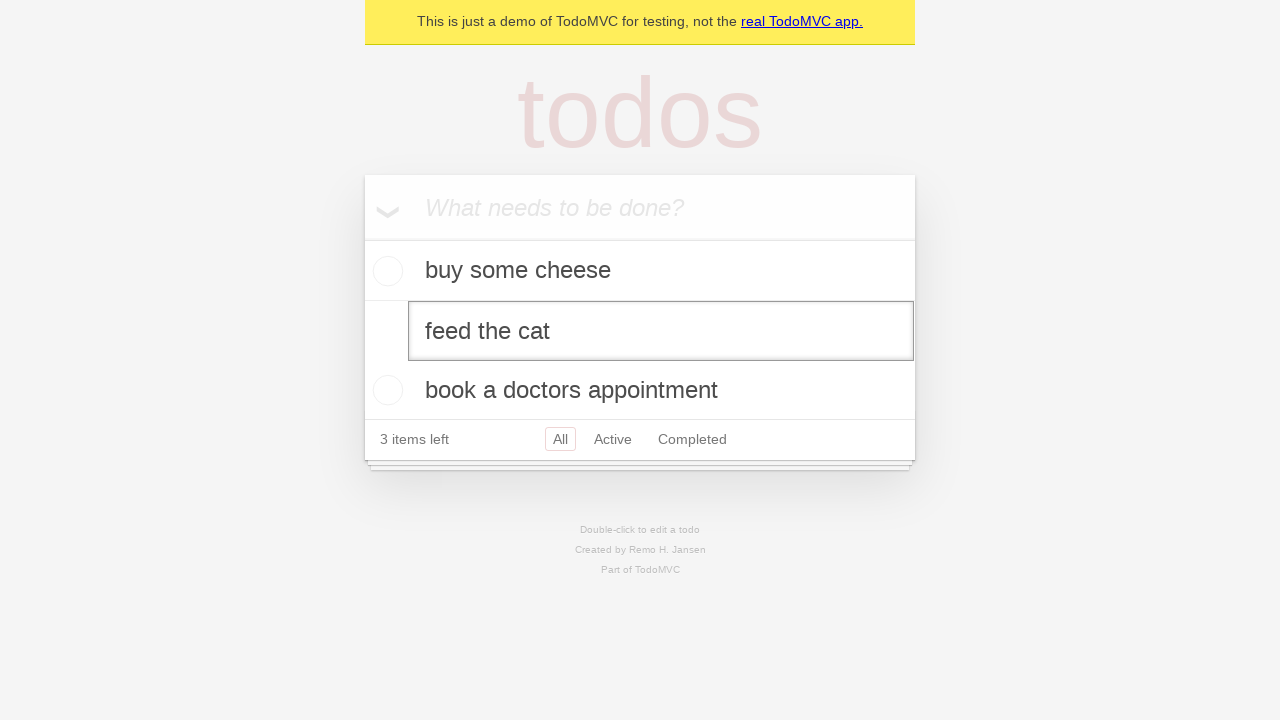

Filled edit field with text containing leading and trailing whitespace on internal:testid=[data-testid="todo-item"s] >> nth=1 >> internal:role=textbox[nam
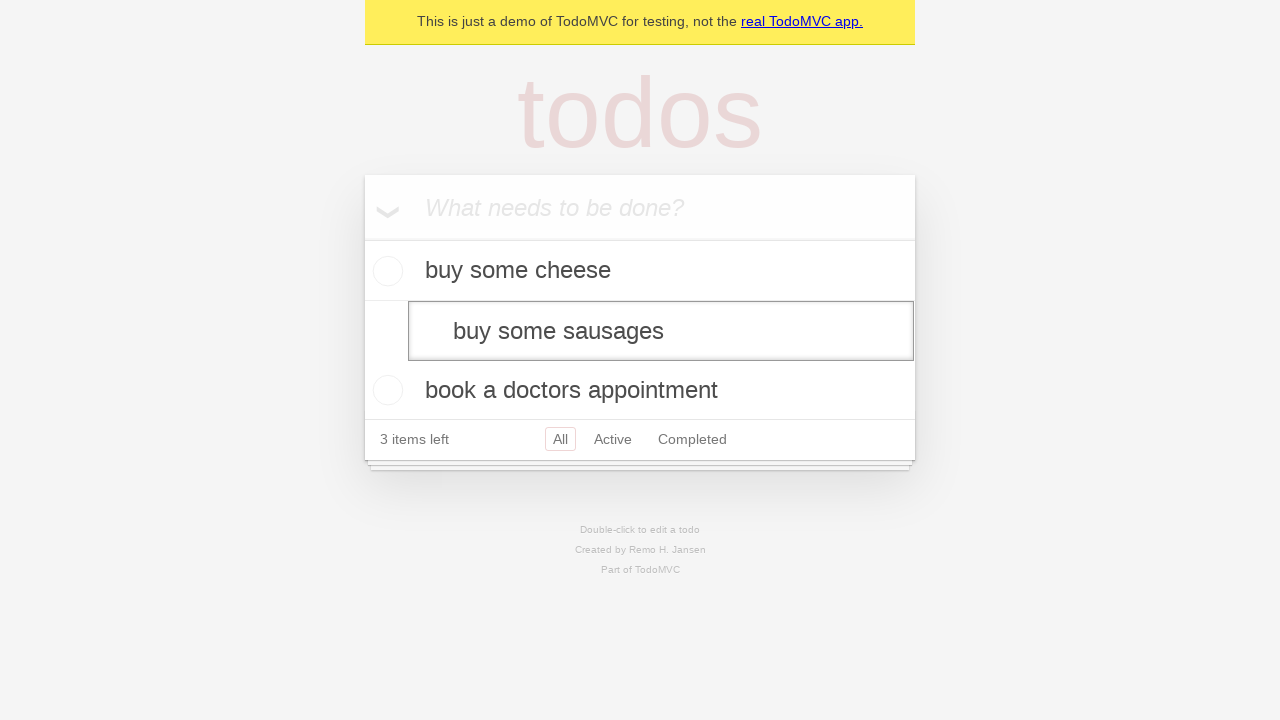

Pressed Enter to save edited todo, verifying text is trimmed on internal:testid=[data-testid="todo-item"s] >> nth=1 >> internal:role=textbox[nam
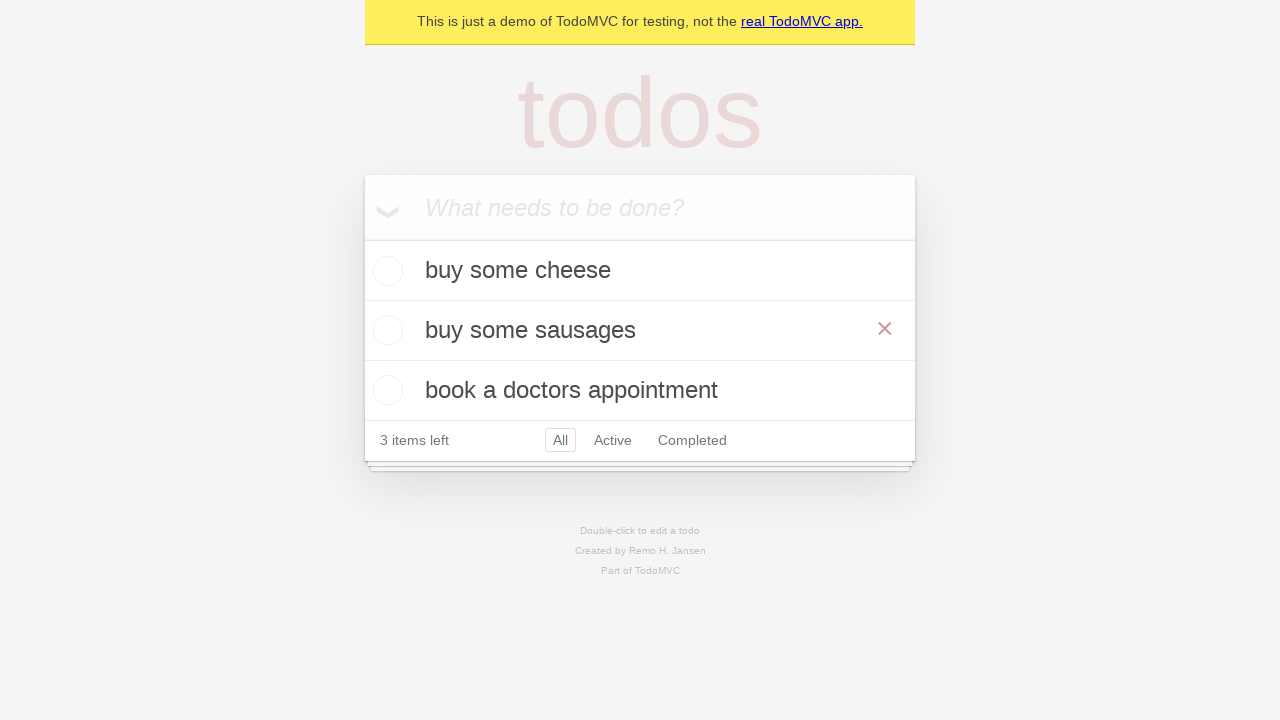

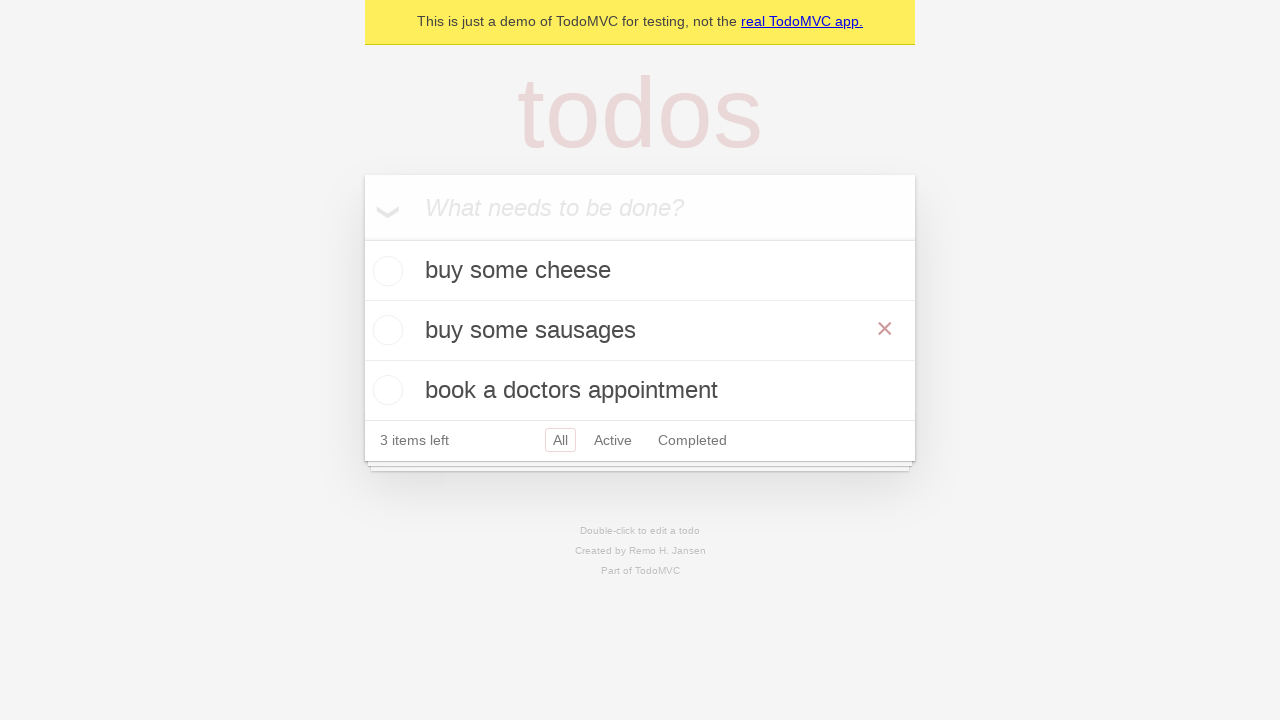